Navigates to Hacker News main news page and clicks the "More" button multiple times to load additional articles, verifying that articles are displayed on the page.

Starting URL: https://news.ycombinator.com/news

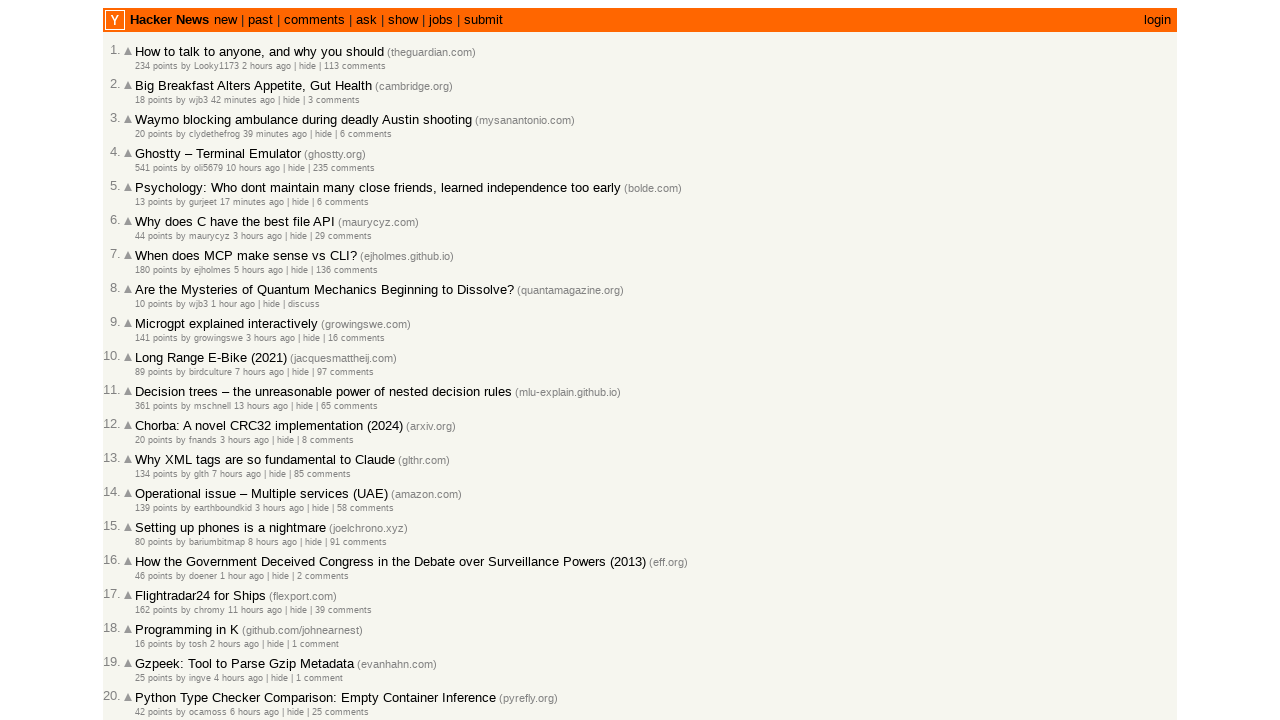

Waited for articles to load on Hacker News page
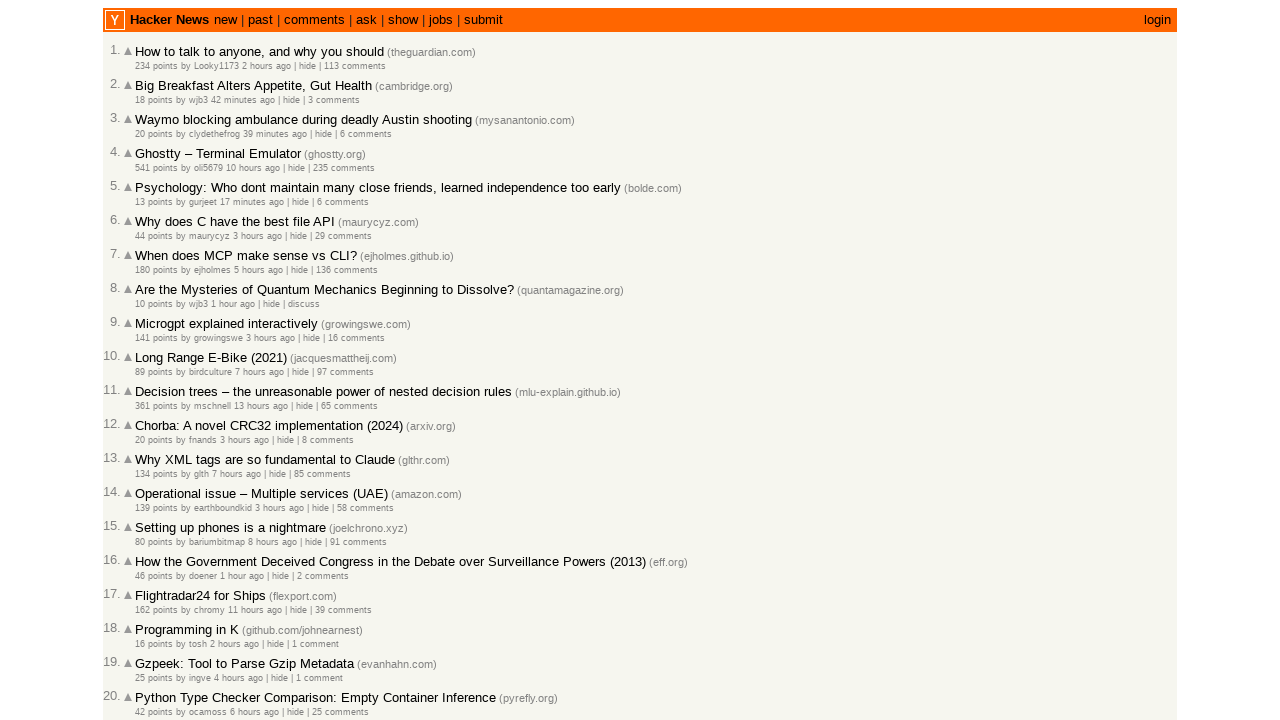

Clicked 'More' button (iteration 1/3) to load additional articles at (149, 616) on .morelink
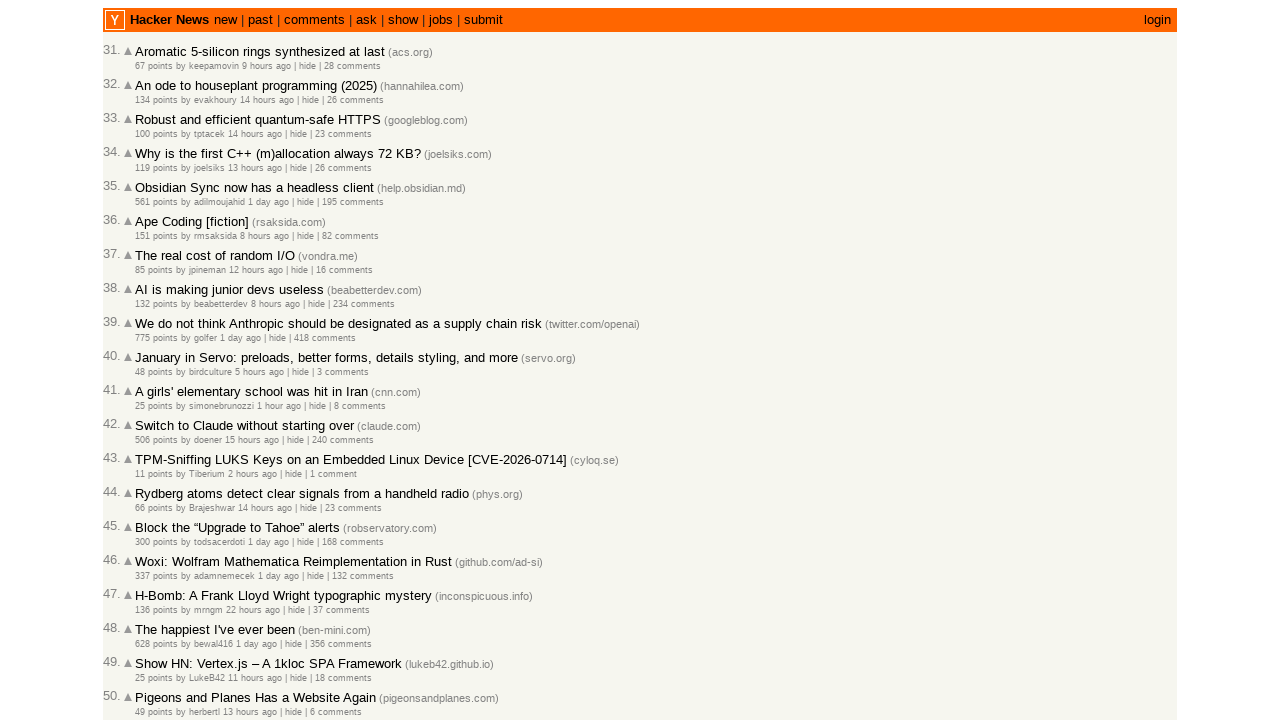

Waited 1000ms for new articles to load
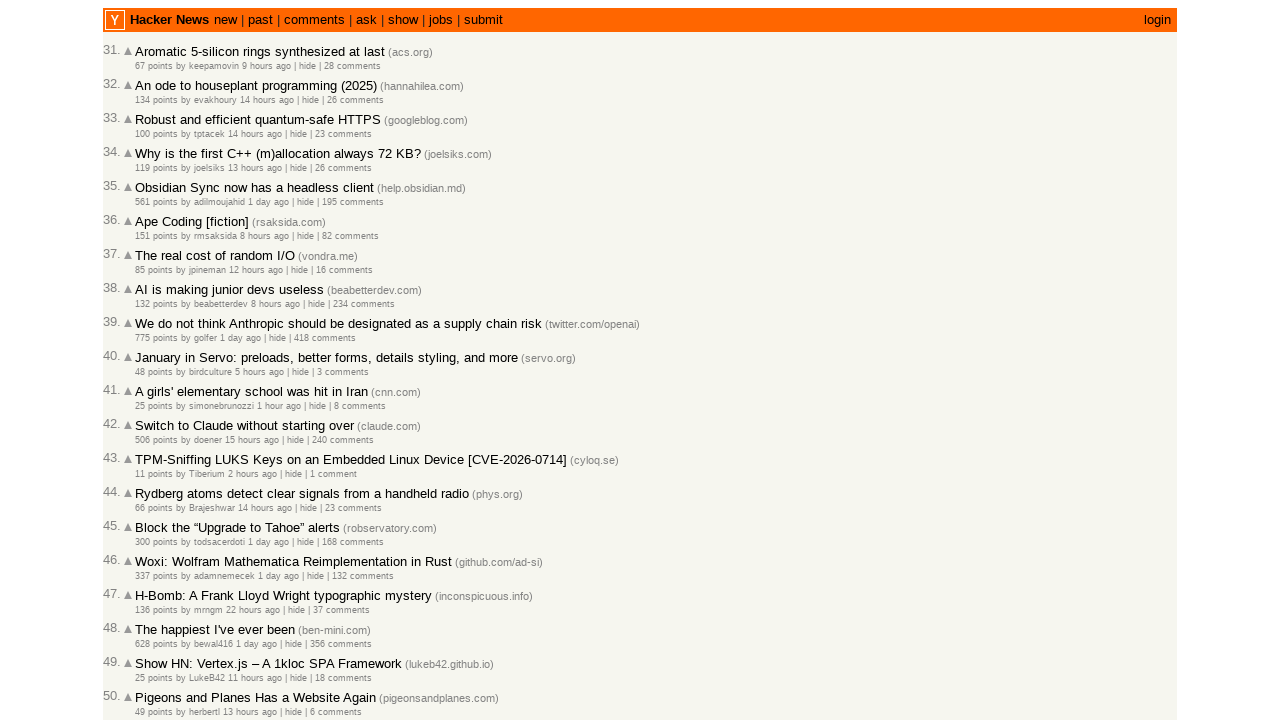

Verified new articles are displayed on page
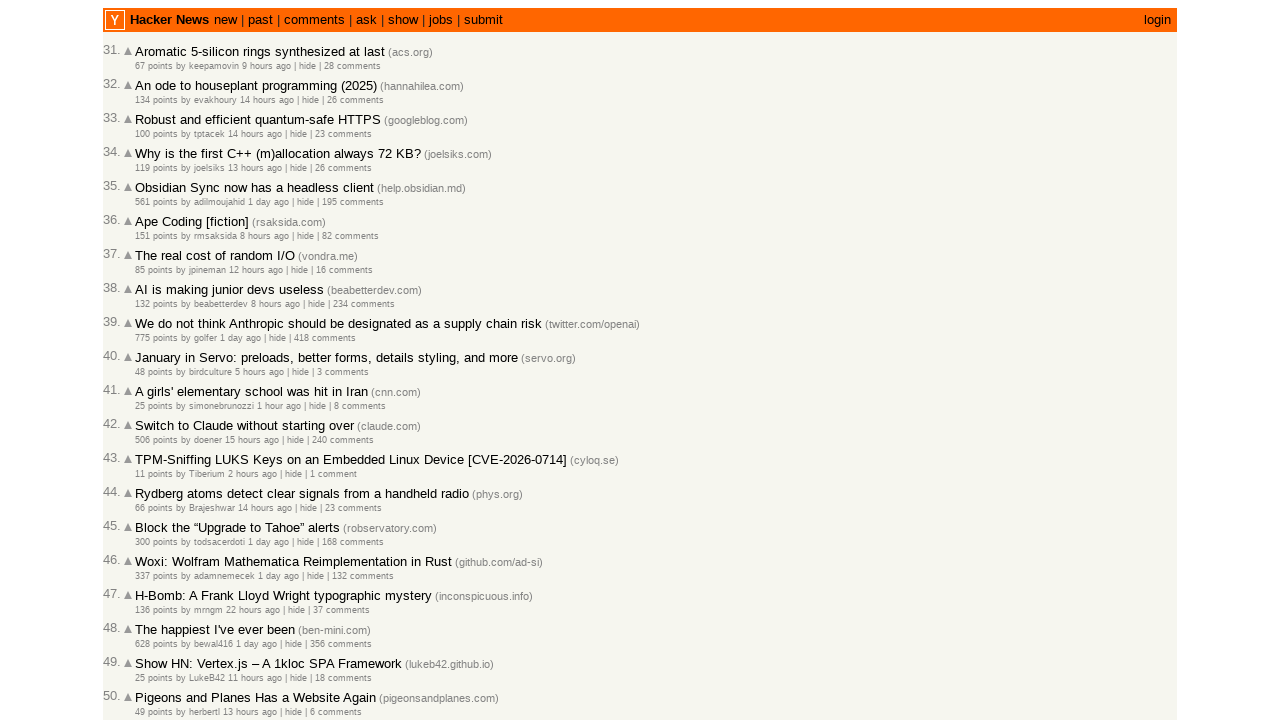

Clicked 'More' button (iteration 2/3) to load additional articles at (149, 616) on .morelink
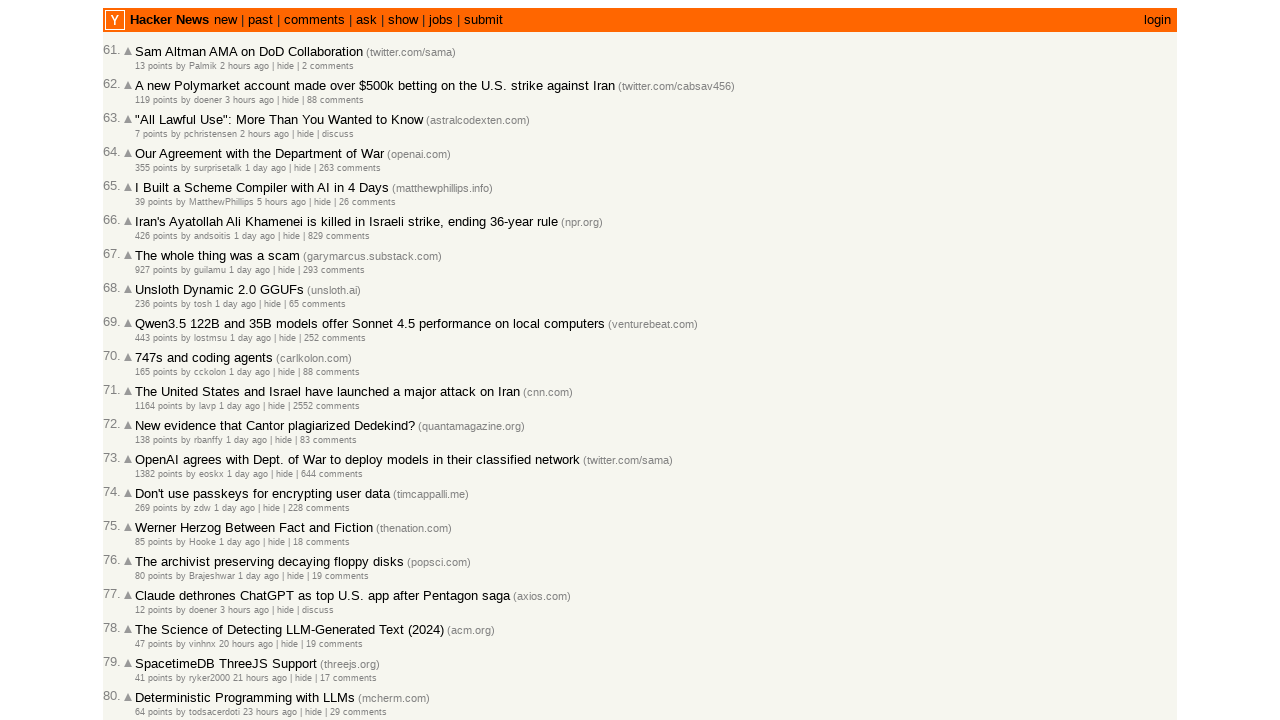

Waited 1000ms for new articles to load
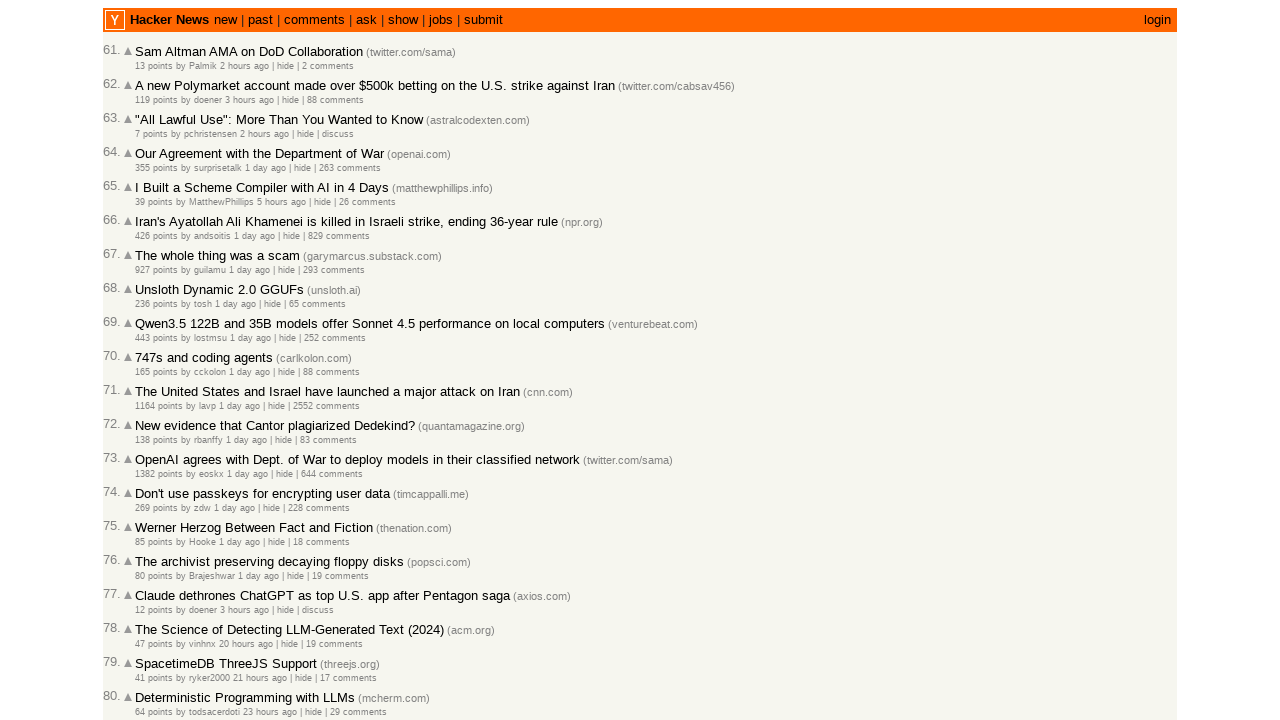

Verified new articles are displayed on page
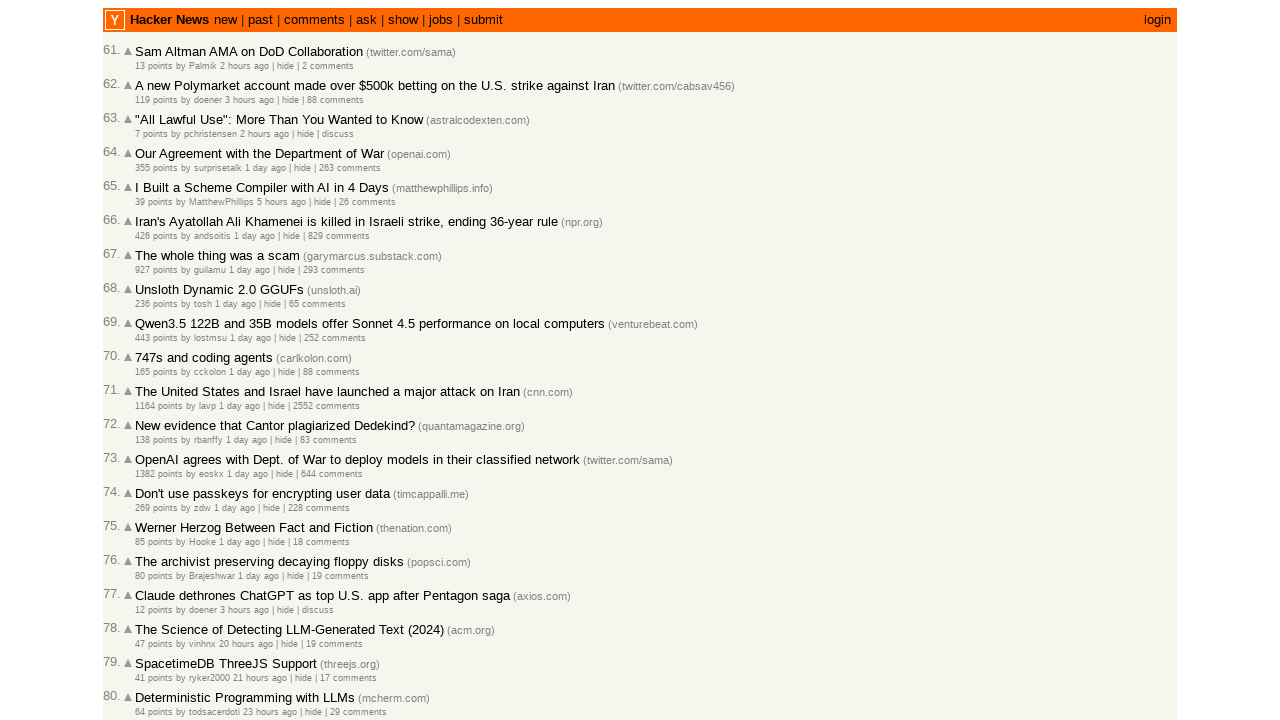

Clicked 'More' button (iteration 3/3) to load additional articles at (149, 616) on .morelink
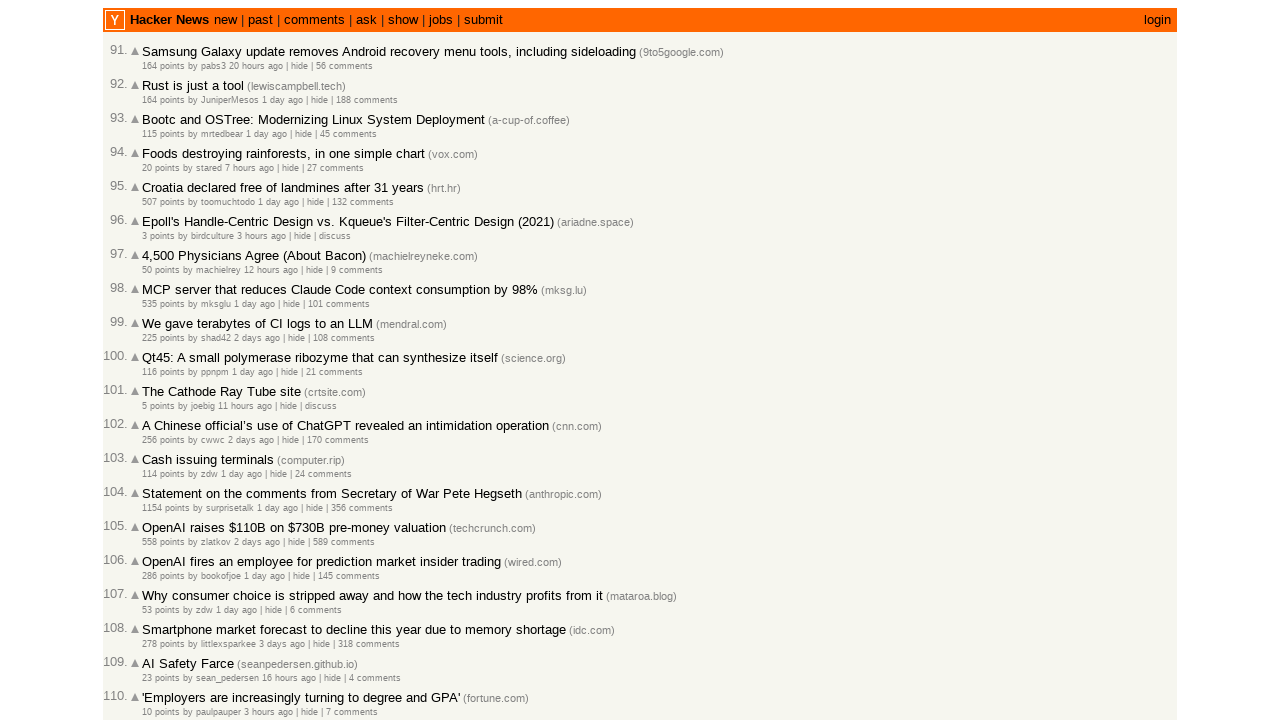

Waited 1000ms for new articles to load
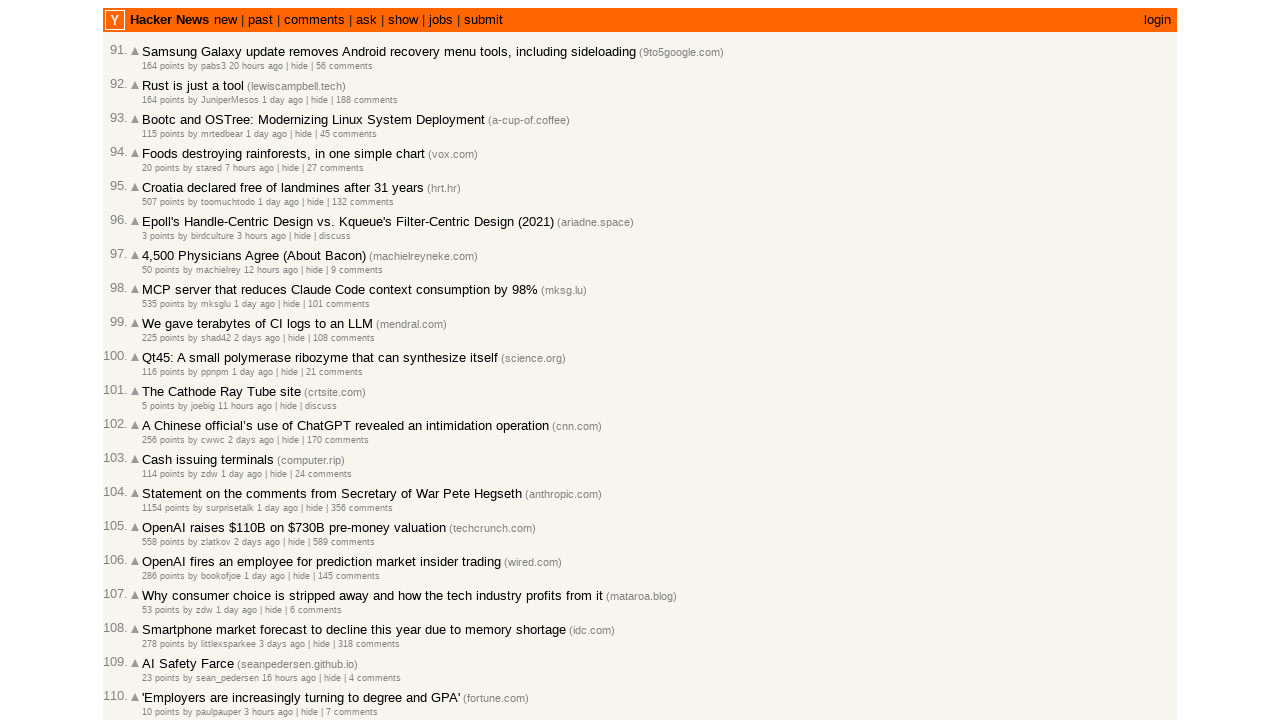

Verified new articles are displayed on page
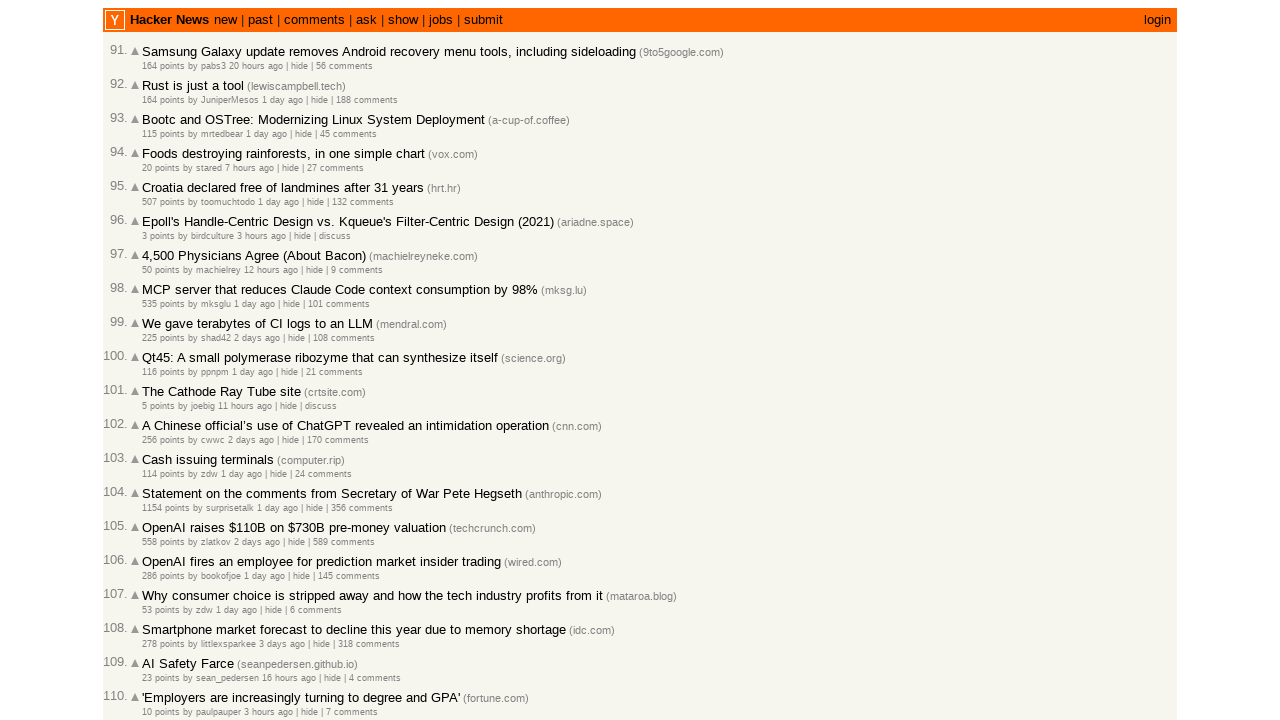

Verified articles are still displayed after pagination
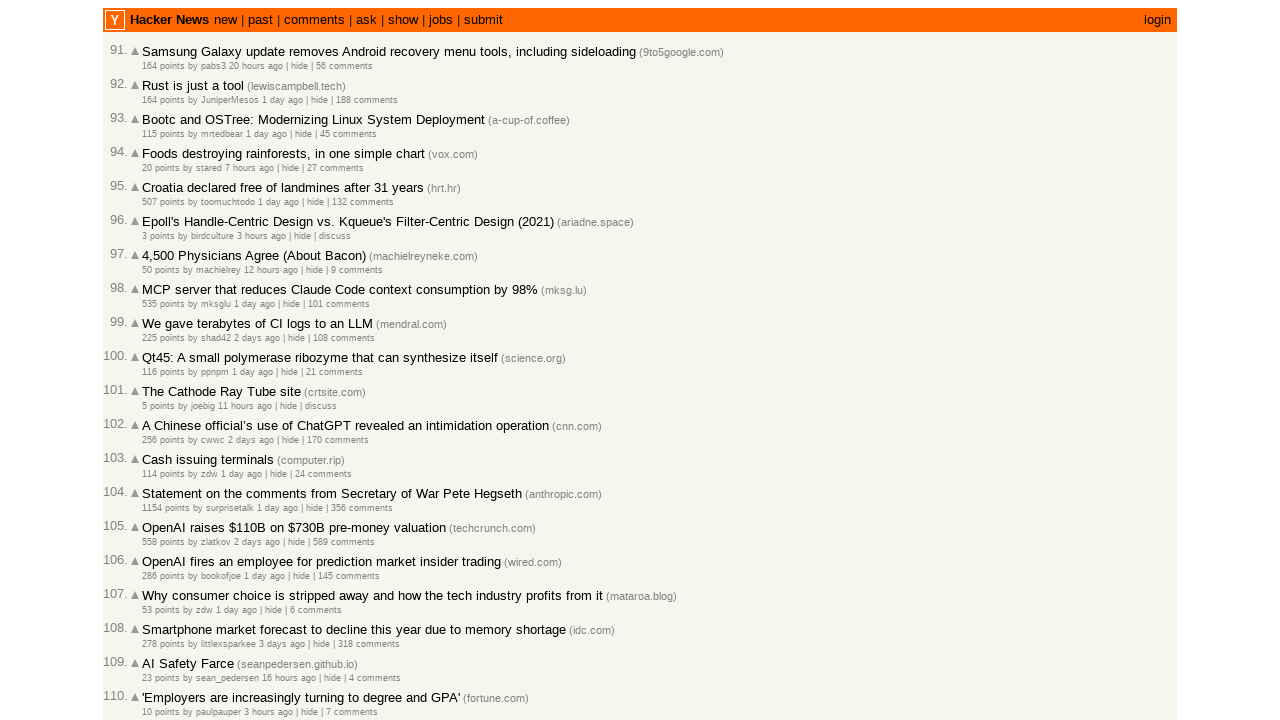

Verified article title links are present on page
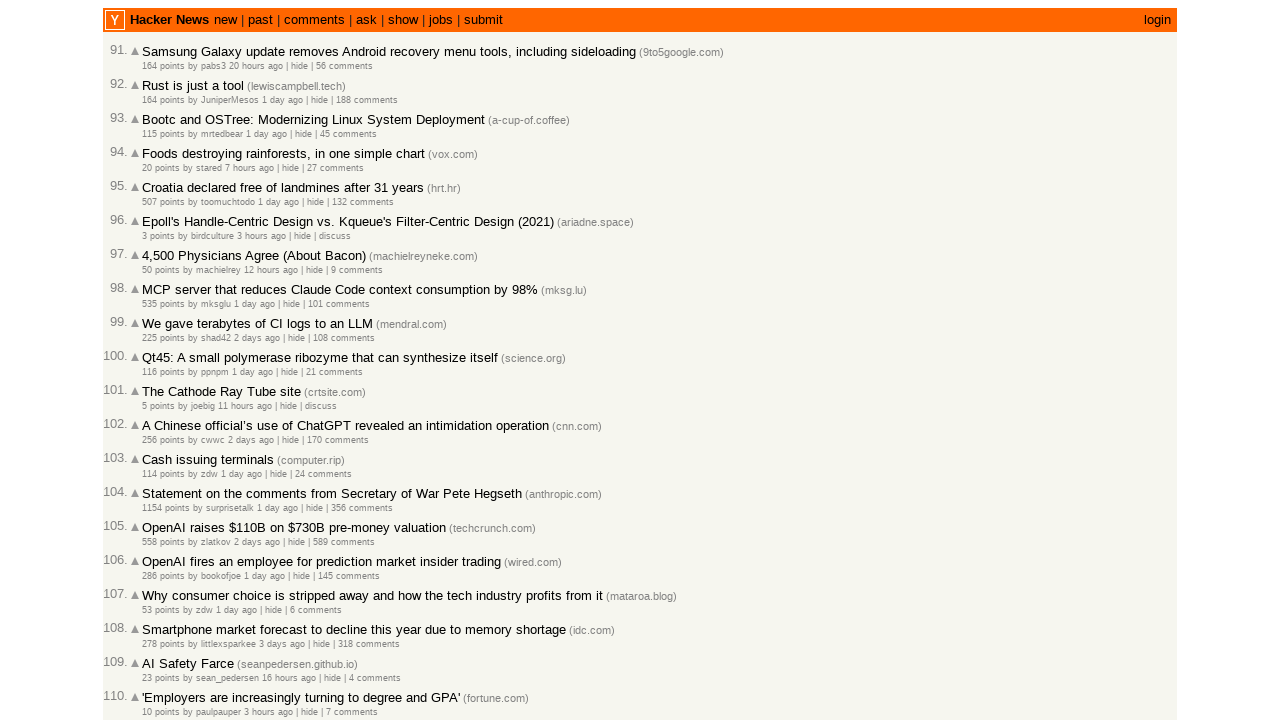

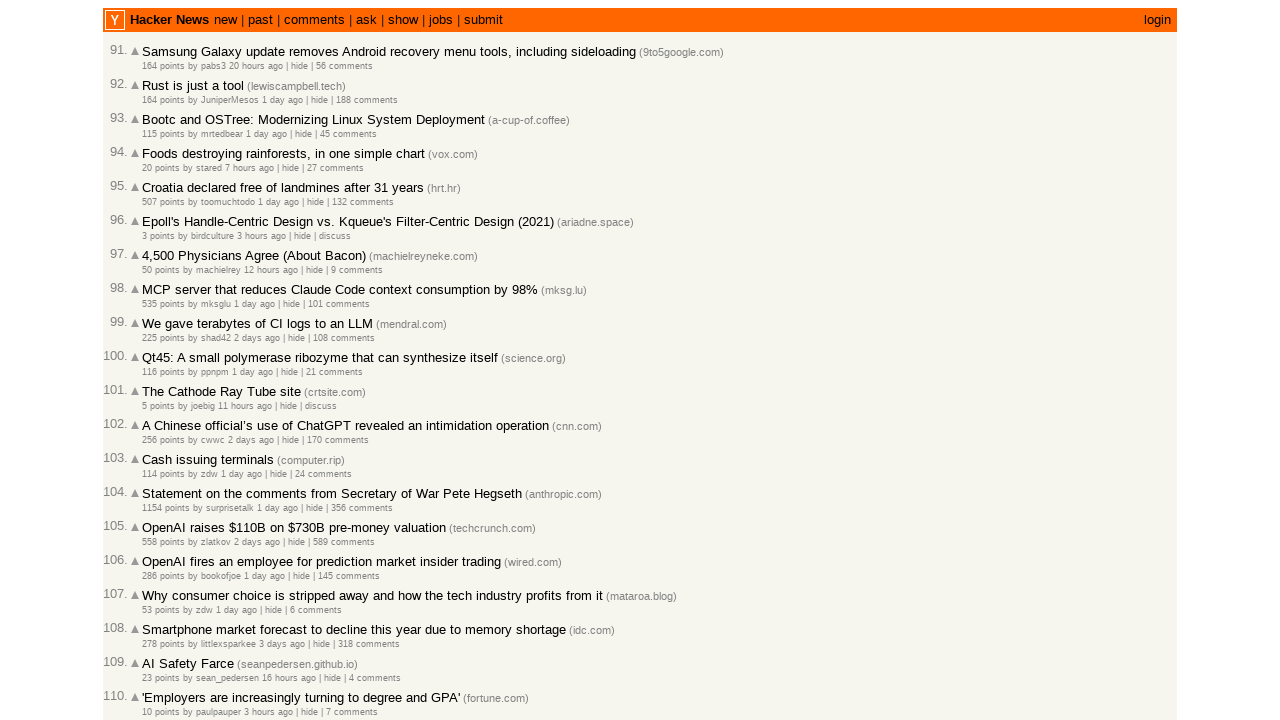